Tests right-click context menu functionality by right-clicking a button, selecting the Copy option from the context menu, and dismissing the resulting alert

Starting URL: https://swisnl.github.io/jQuery-contextMenu/demo.html

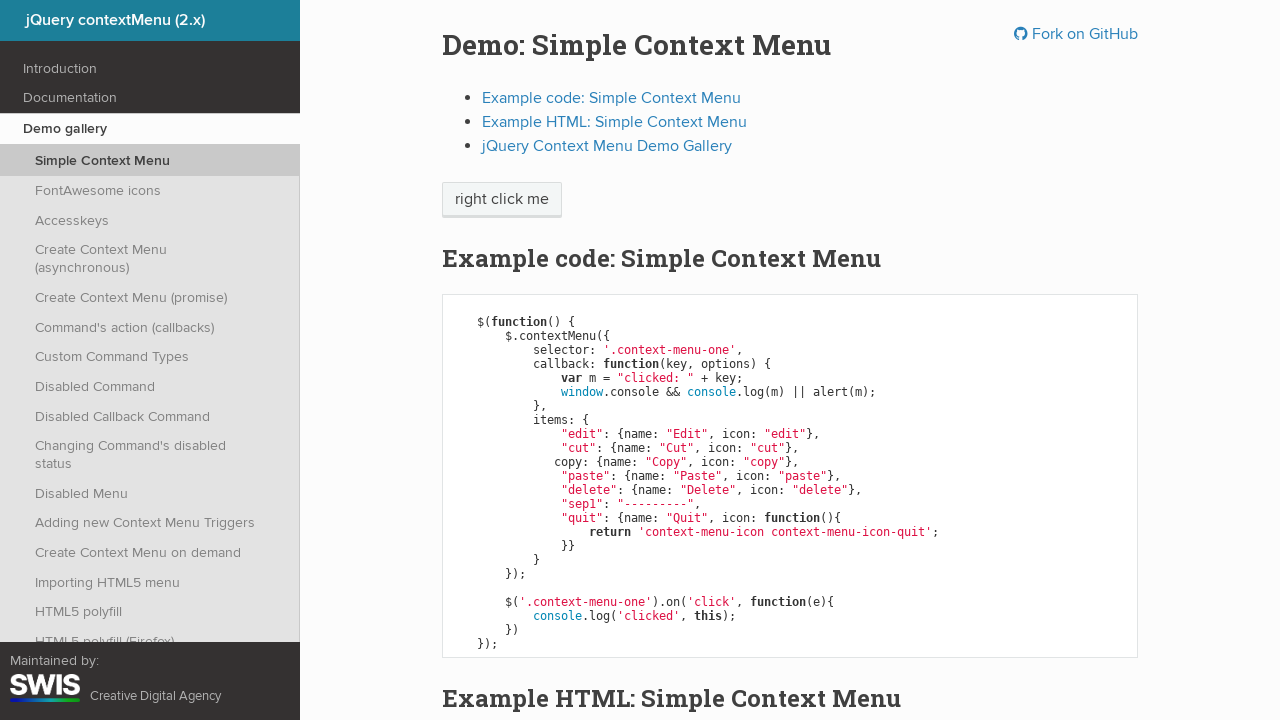

Located the context menu button element
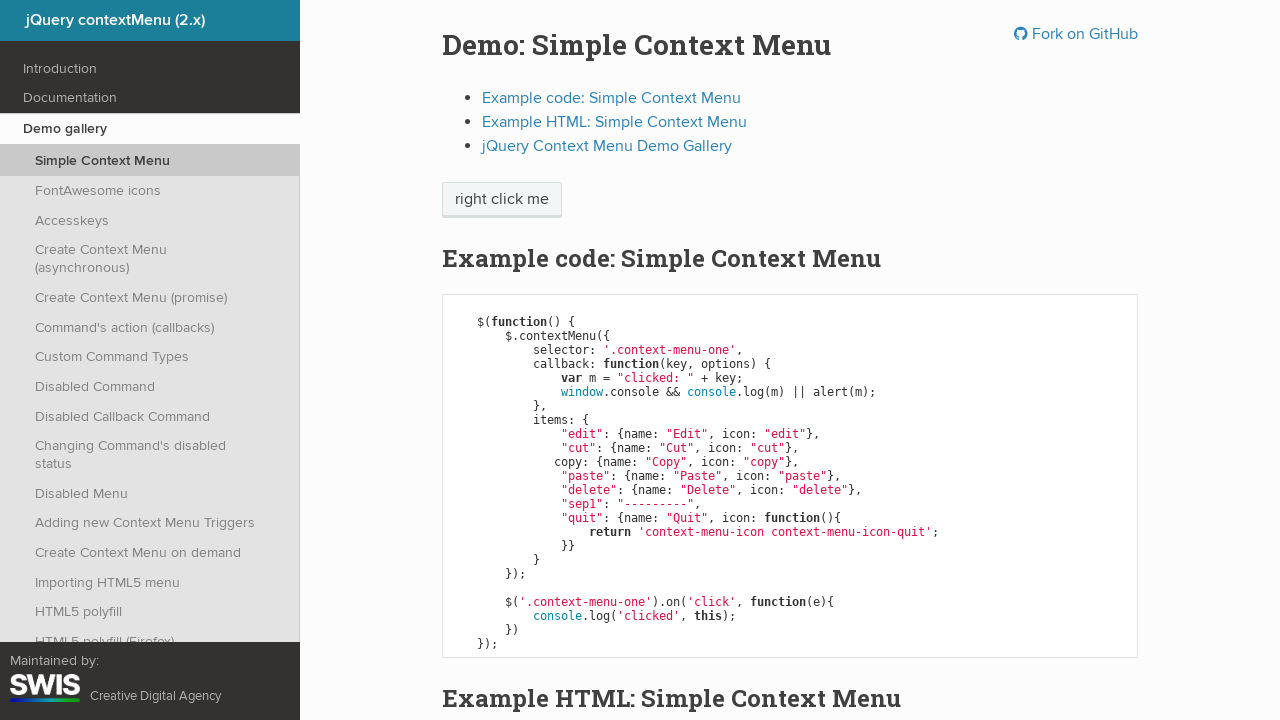

Right-clicked the button to open context menu at (502, 200) on xpath=//span[@class='context-menu-one btn btn-neutral']
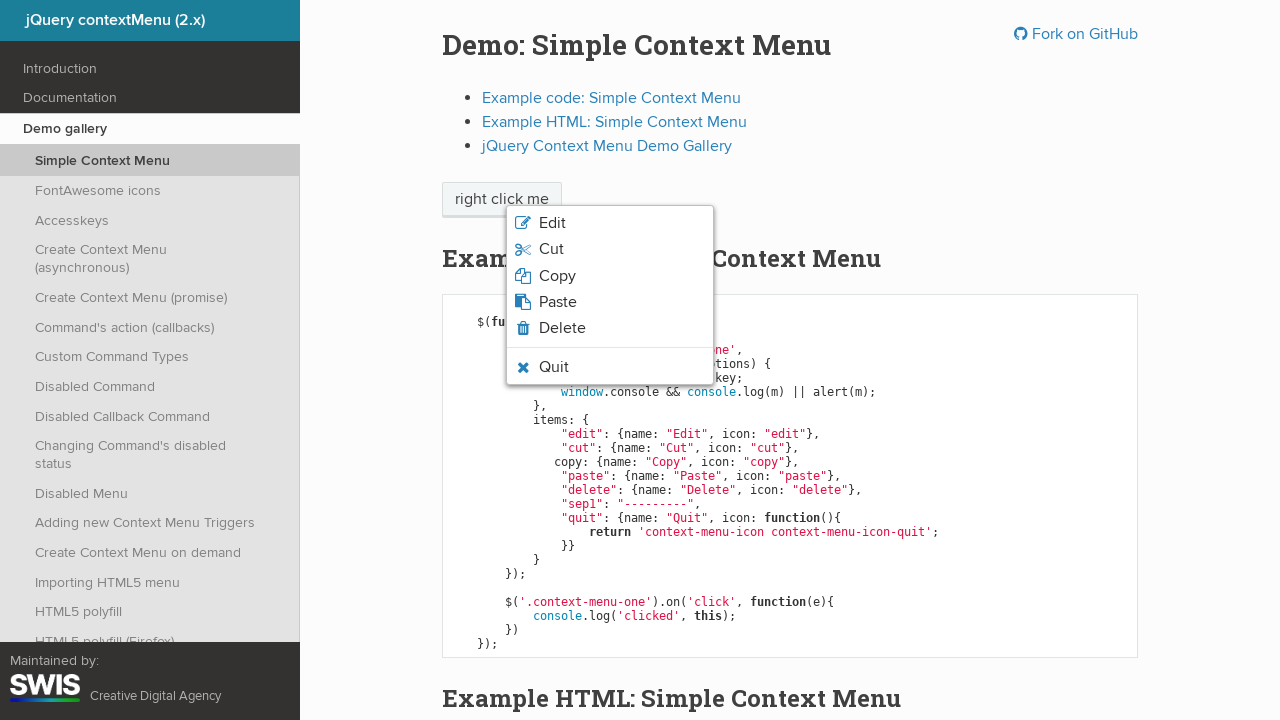

Selected Copy option from context menu at (557, 276) on xpath=//span[normalize-space()='Copy']
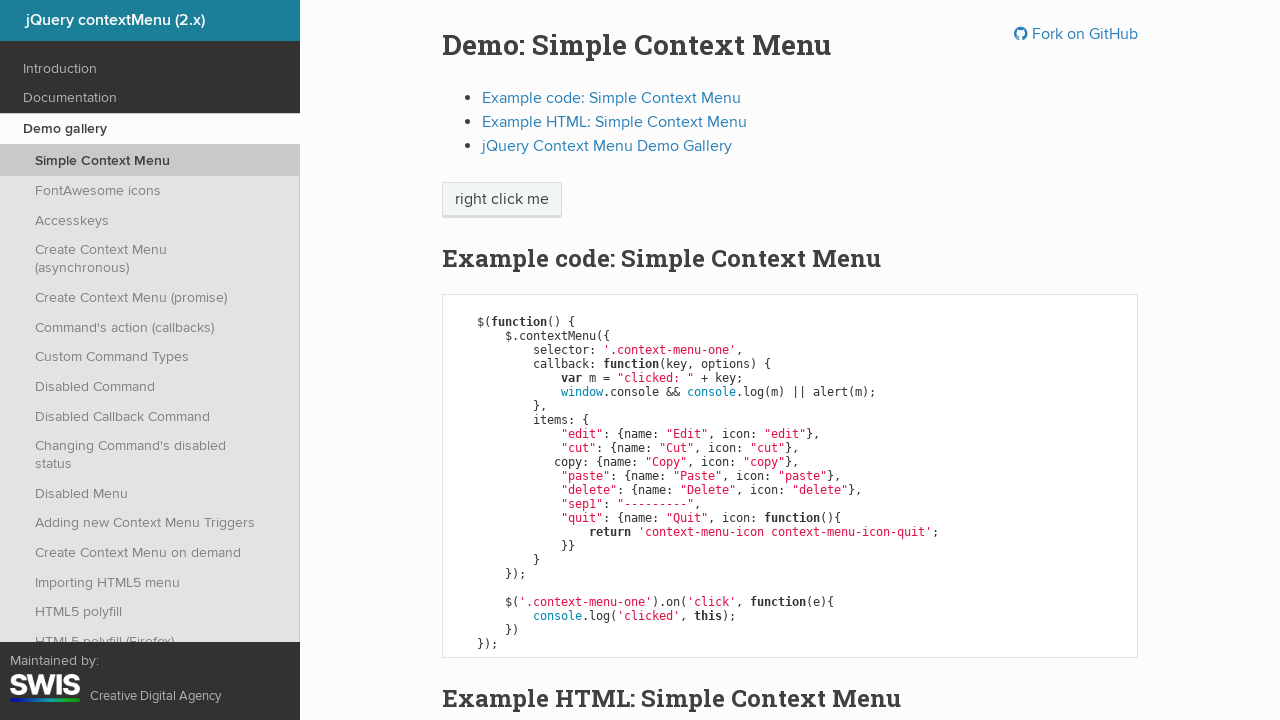

Set up alert dialog handler to accept alerts
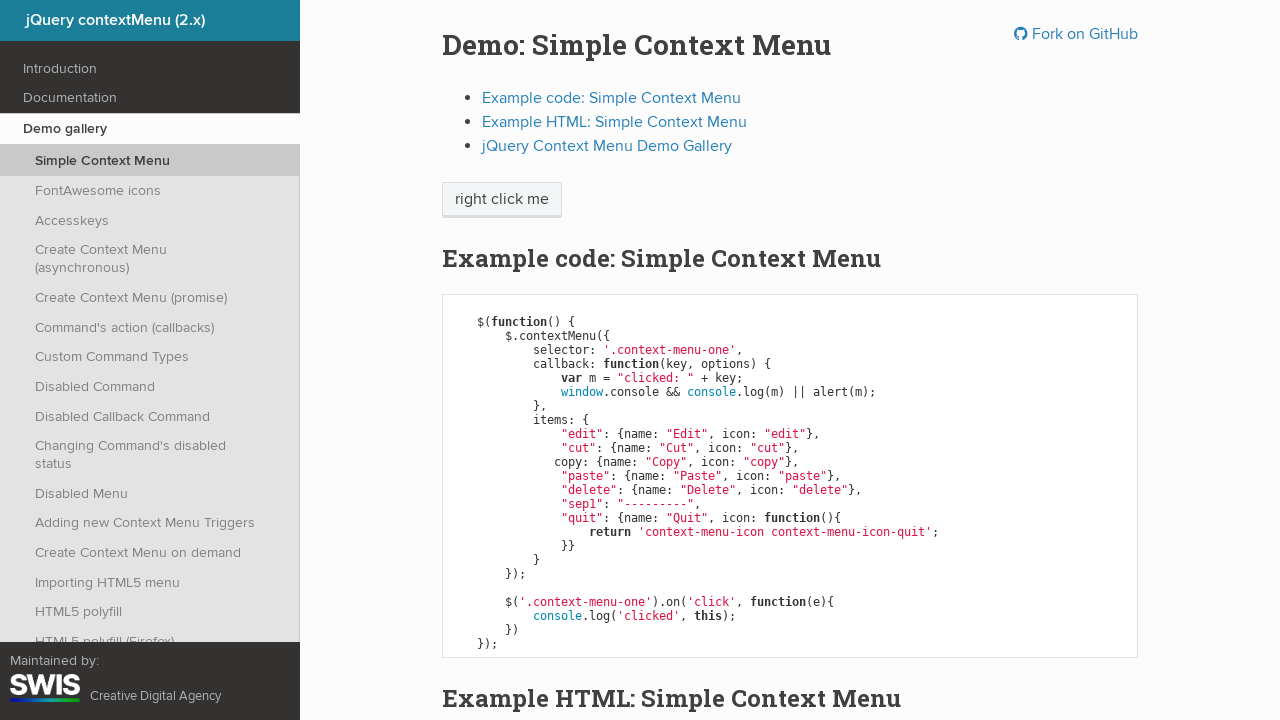

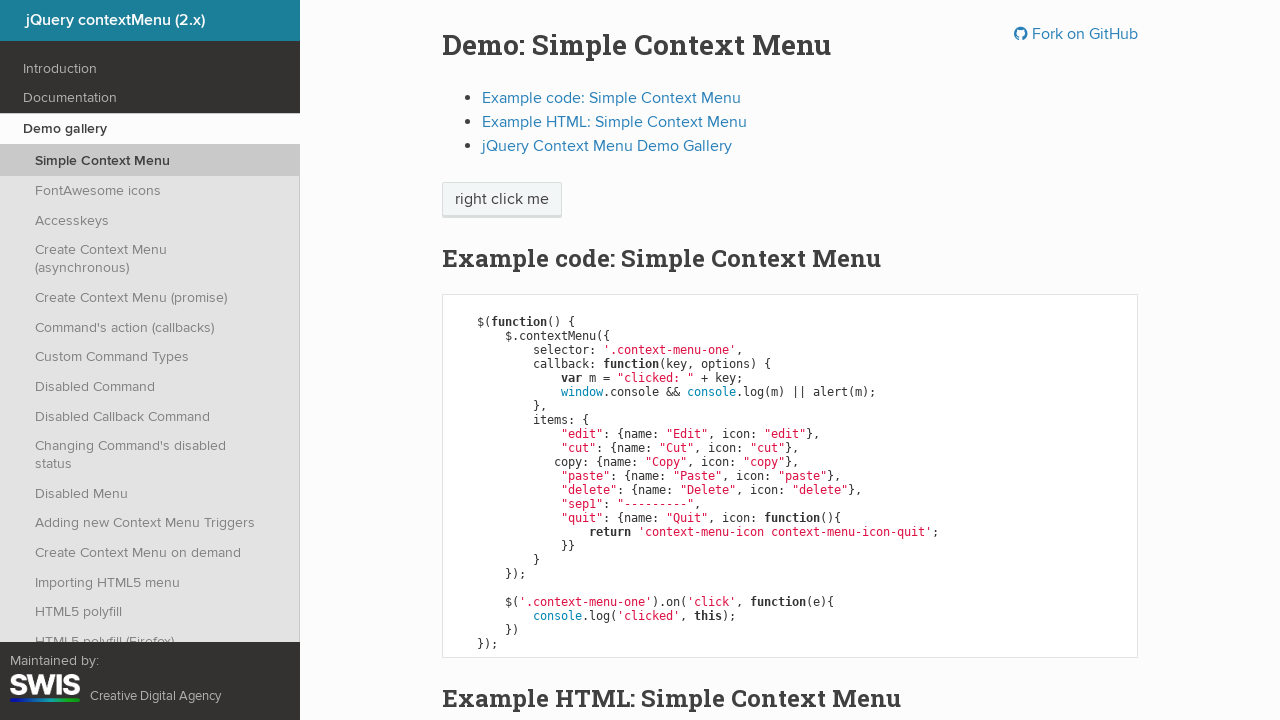